Tests the UK government holiday entitlement calculator by filling in a leave year start date (day, month, year) and clicking the Continue button to proceed to the next step.

Starting URL: https://www.gov.uk/calculate-your-holiday-entitlement/y/irregular-hours-and-part-year

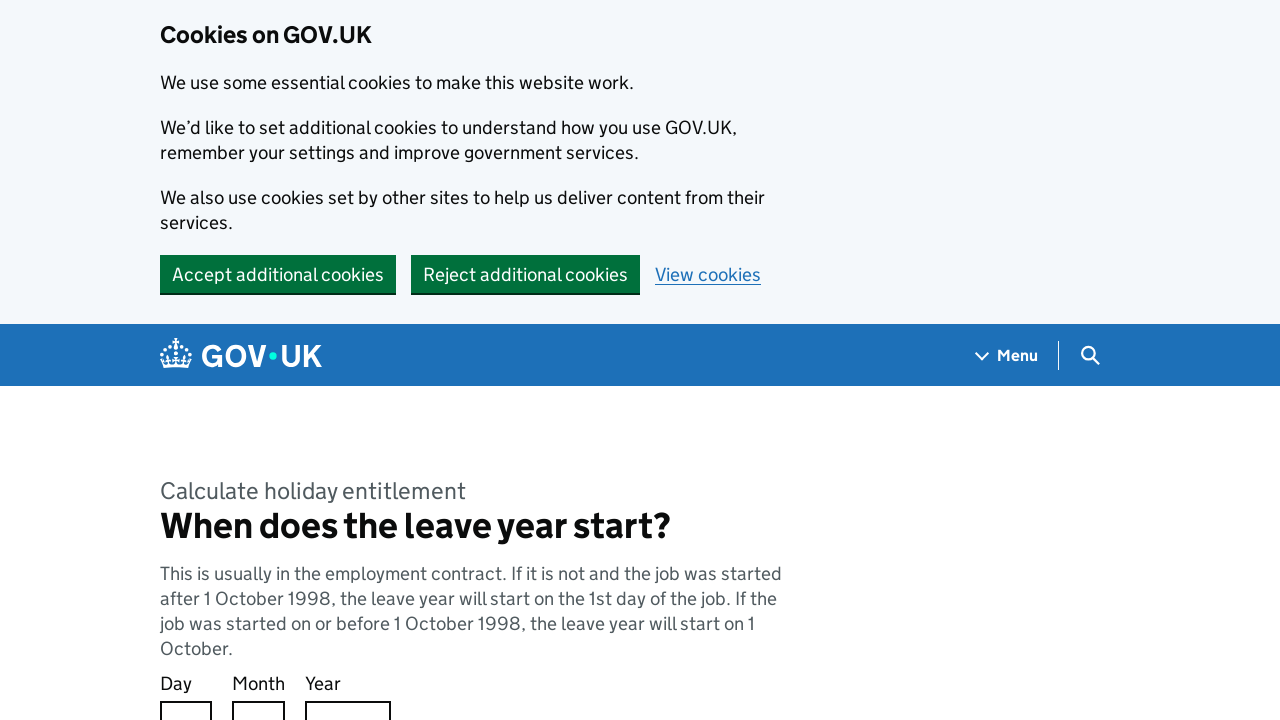

Waited for fieldset heading to load on leave year start page
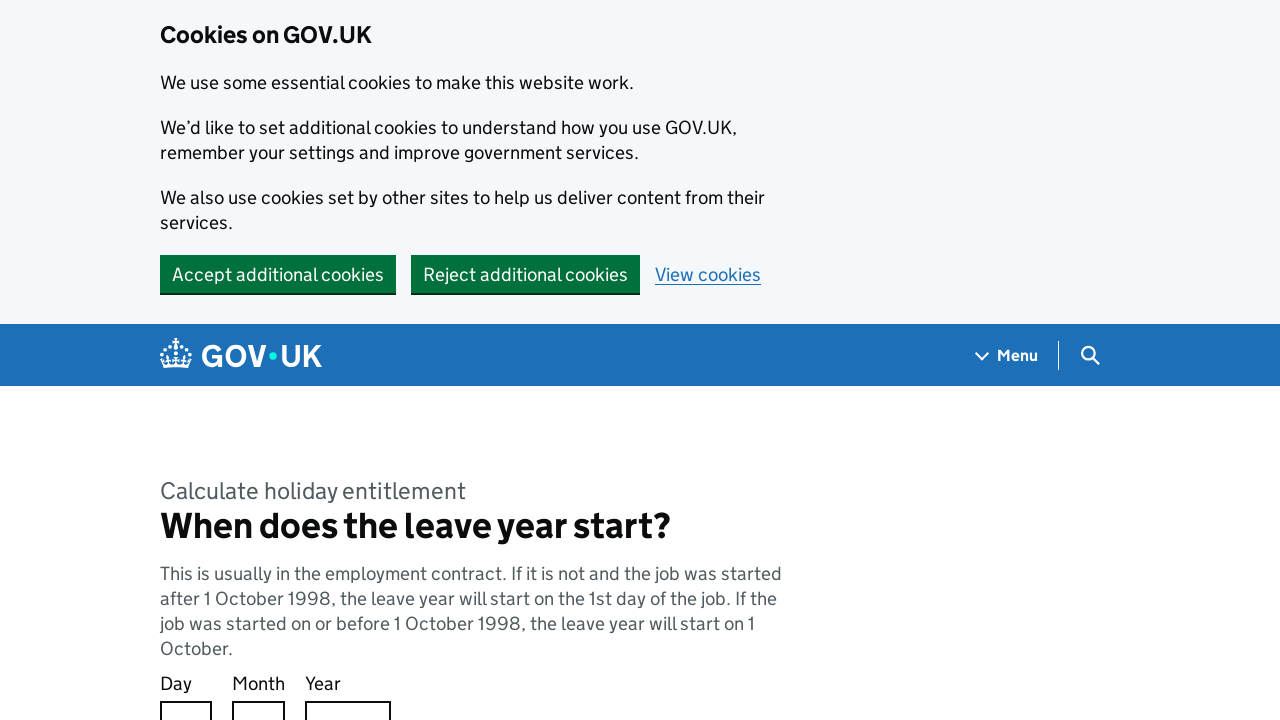

Waited for date input component to load
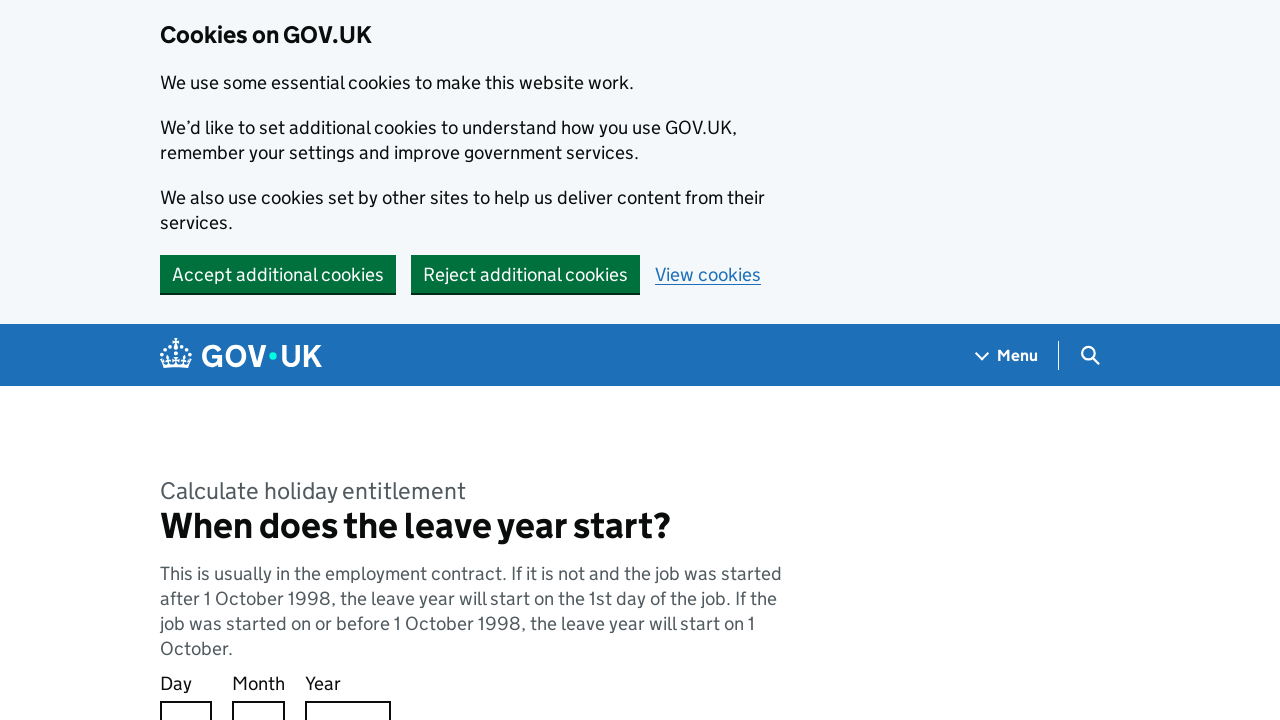

Filled day field with '1' on input#response-0
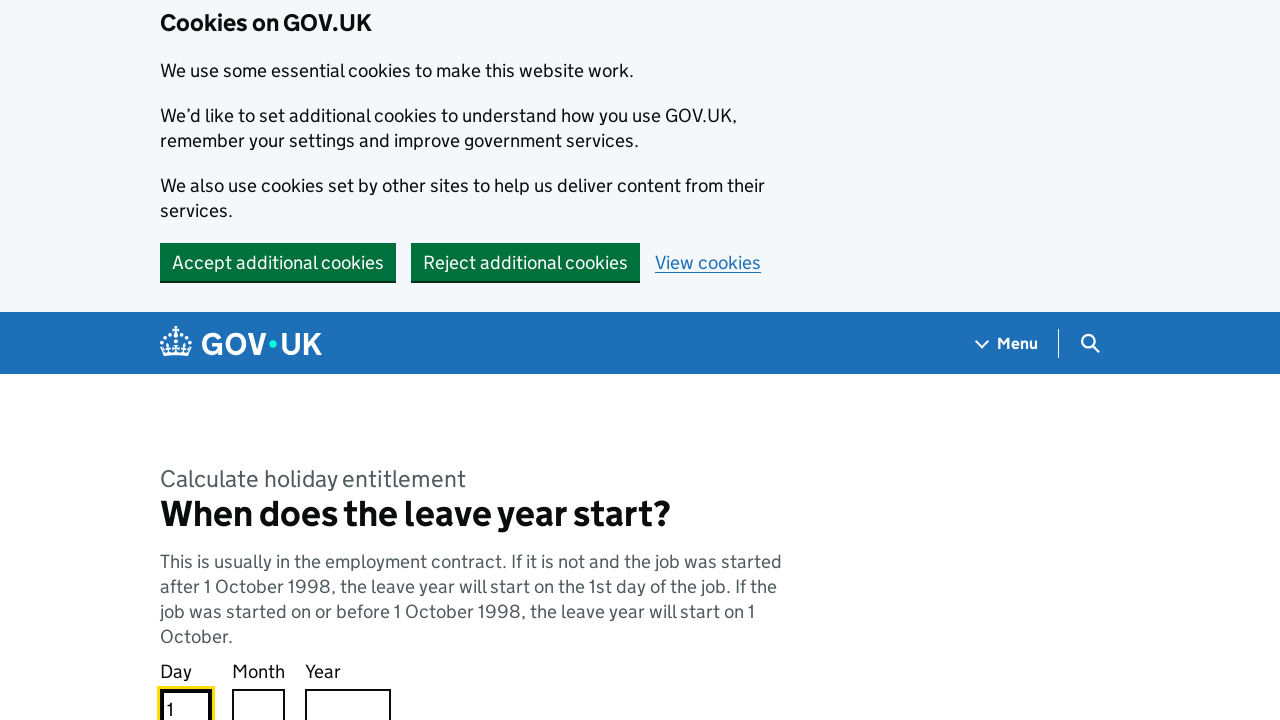

Filled month field with '1' on input#response-1
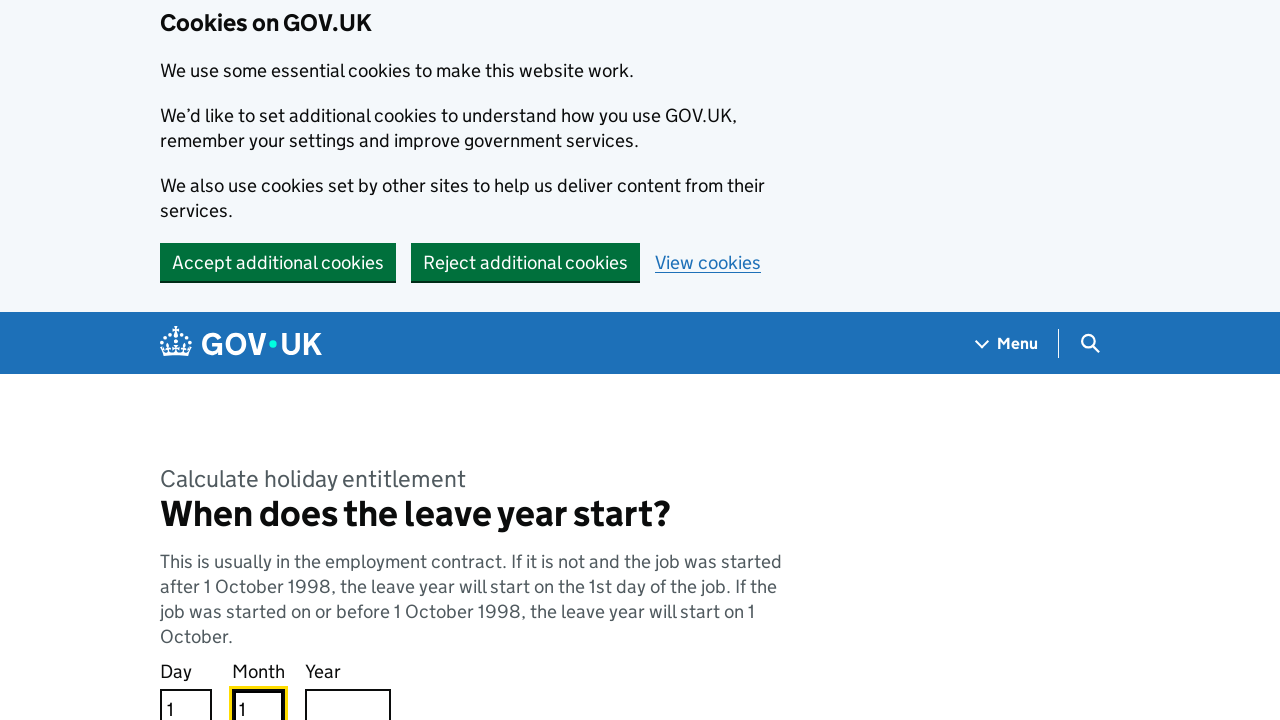

Filled year field with '2024' on input#response-2
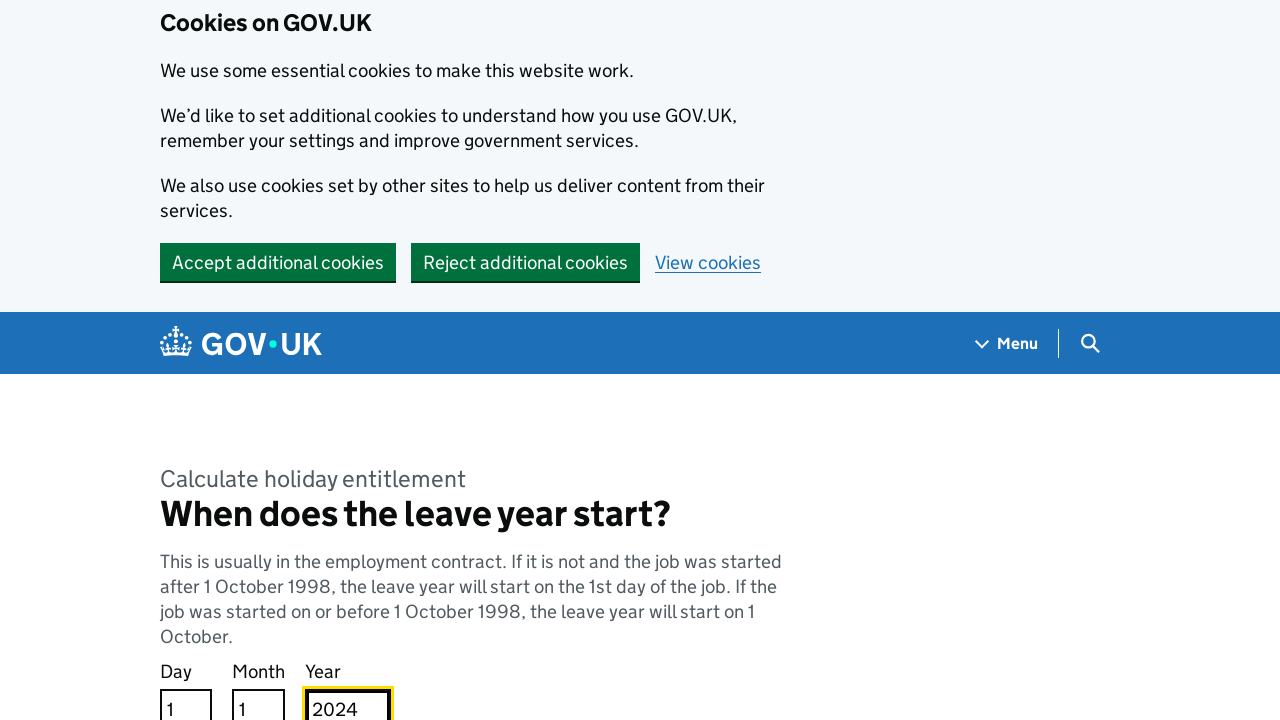

Clicked Continue button to proceed to next step at (209, 360) on internal:role=button[name="Continue"i]
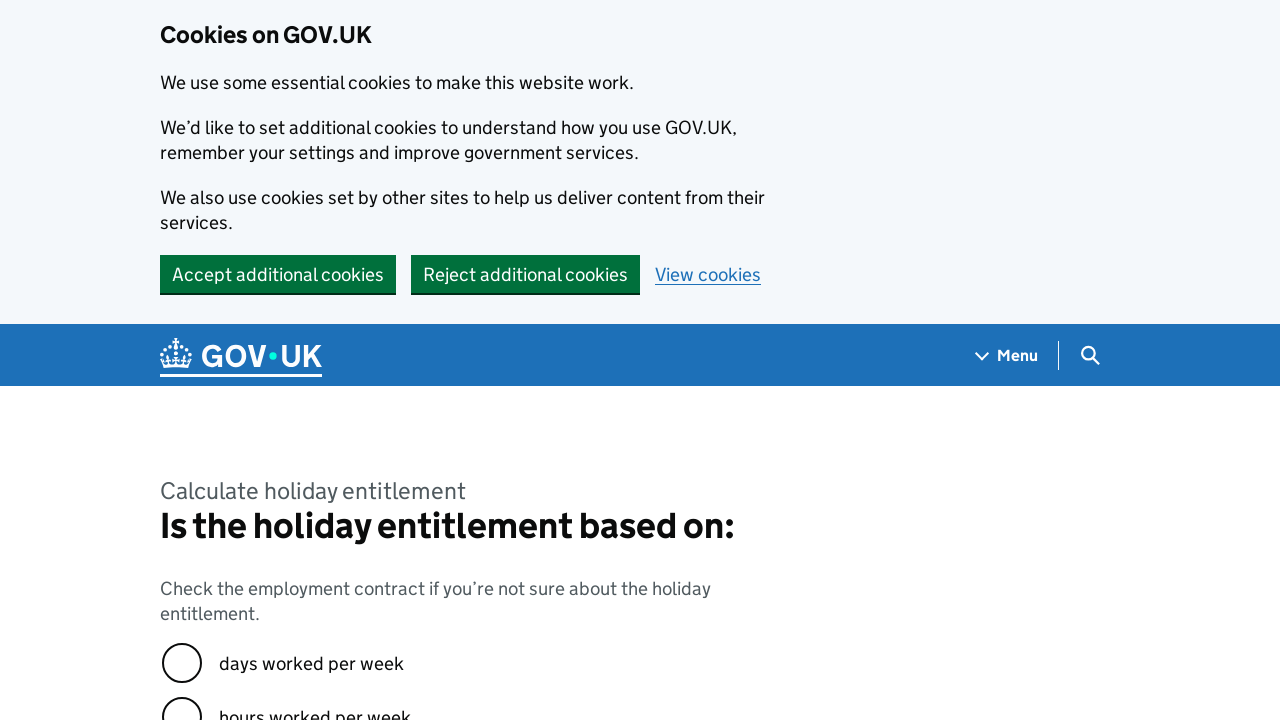

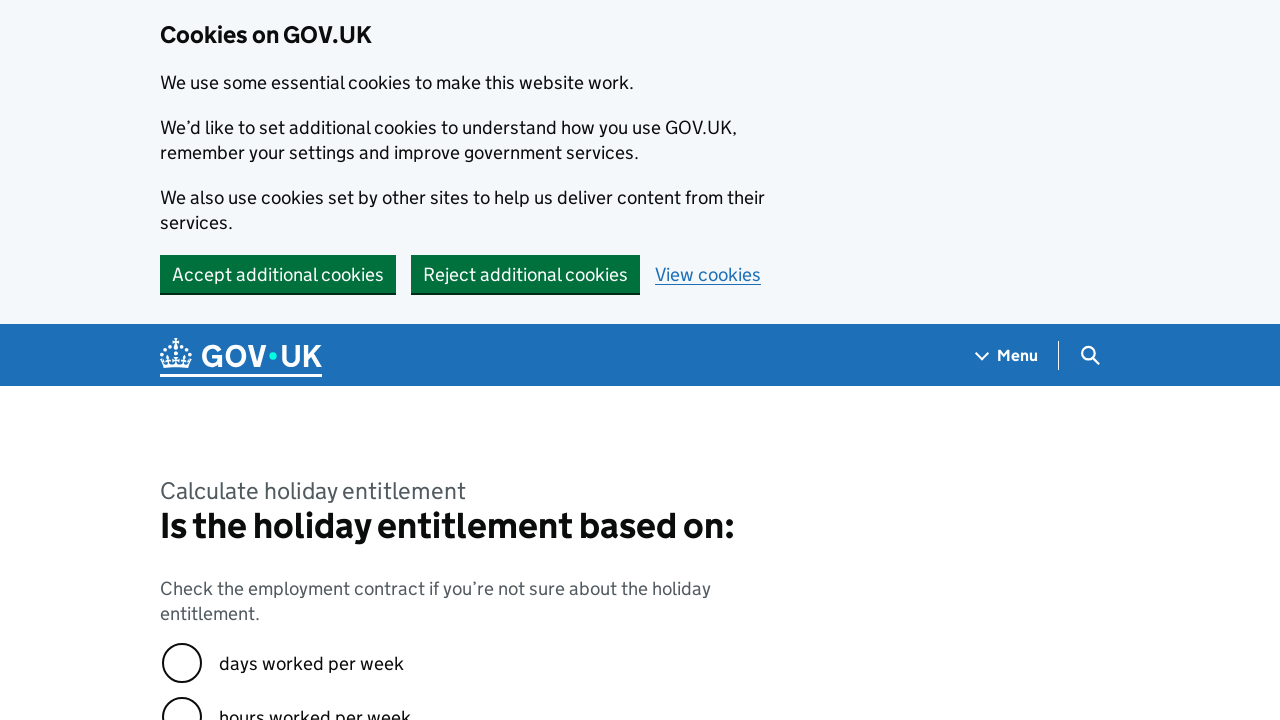